Tests navigation to the shifting content section by hovering over and clicking the shifting content link, then navigating to the menu sub-page and verifying menu elements are present.

Starting URL: https://the-internet.herokuapp.com/

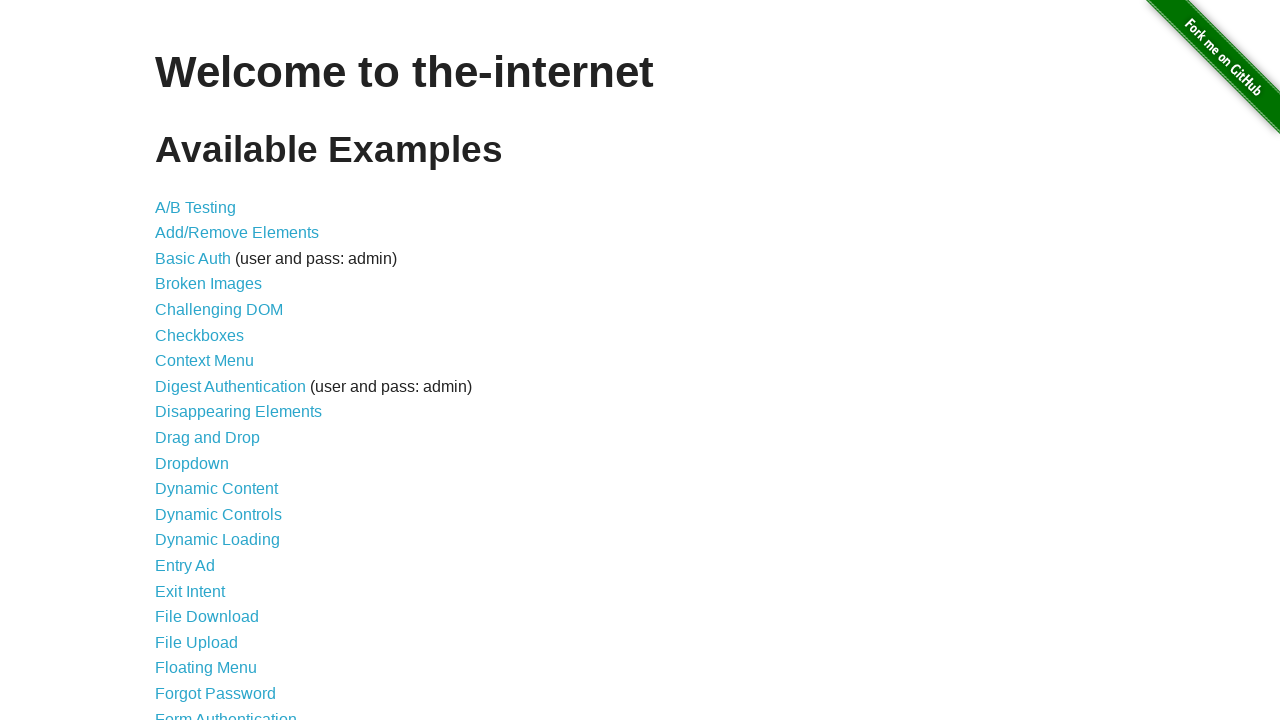

Navigated to https://the-internet.herokuapp.com/
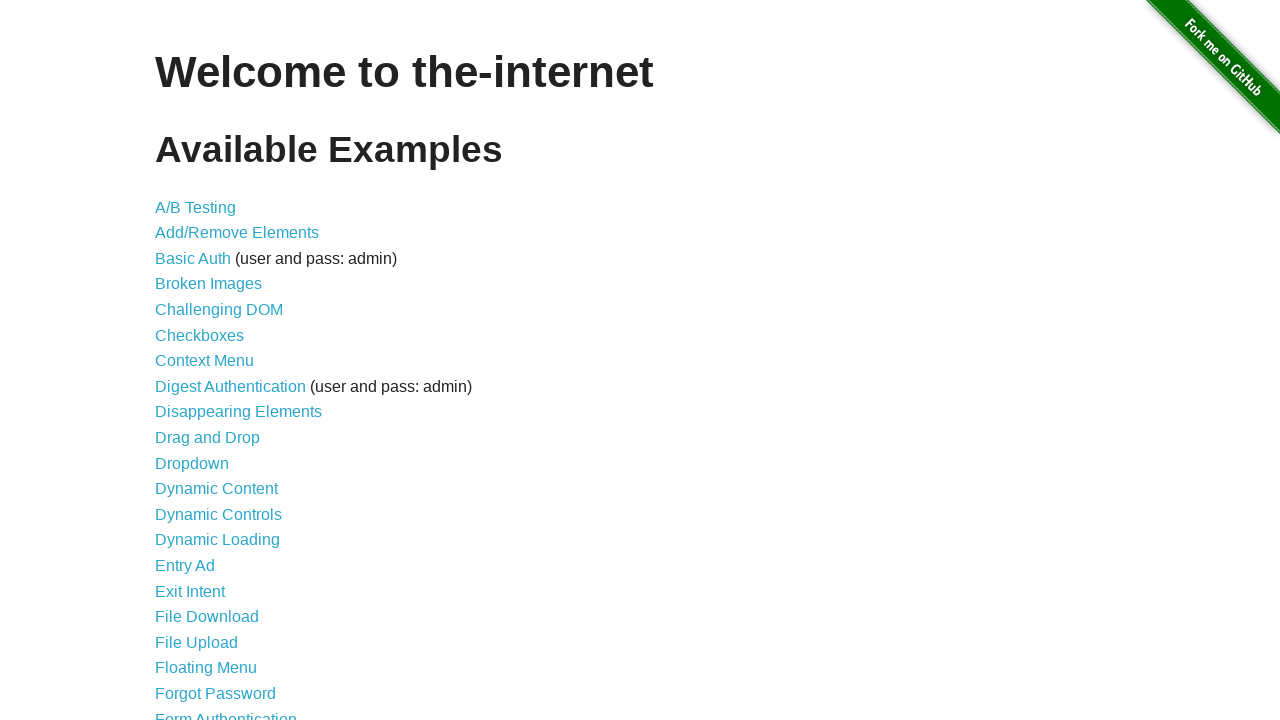

Hovered over the shifting content link at (212, 523) on xpath=//li/a[@href='/shifting_content']
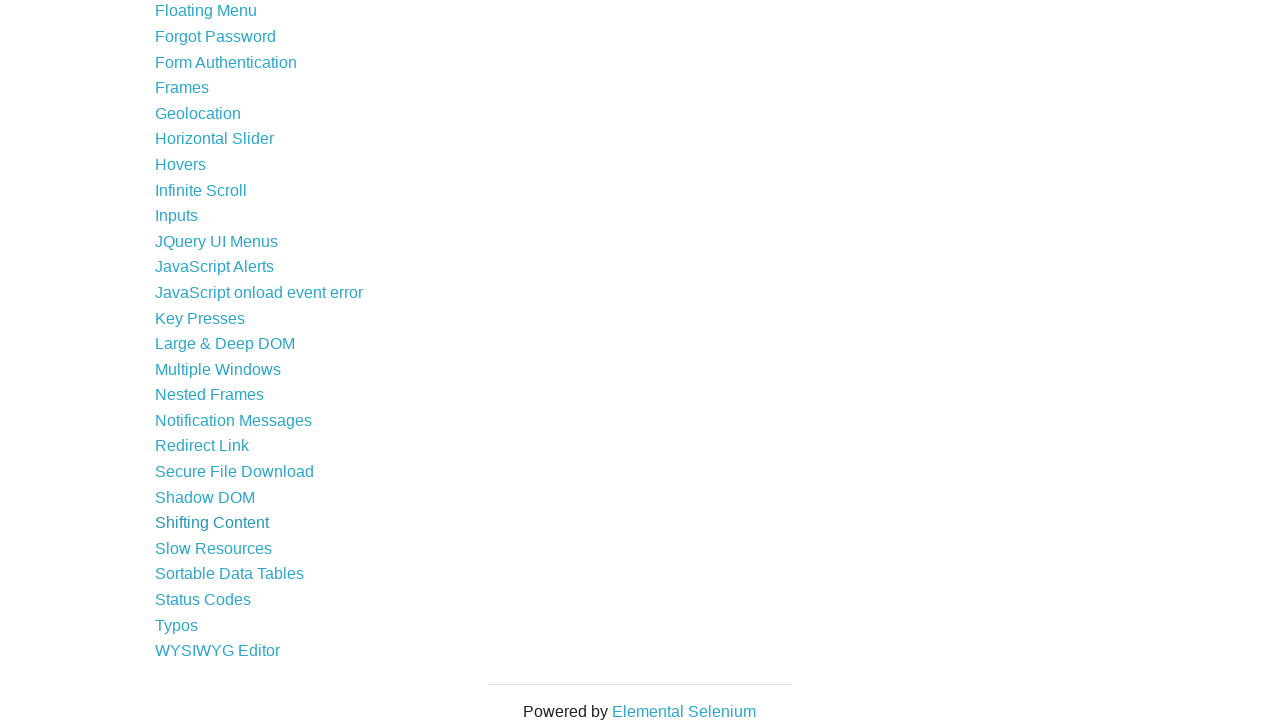

Clicked on the shifting content link at (212, 523) on xpath=//li/a[@href='/shifting_content']
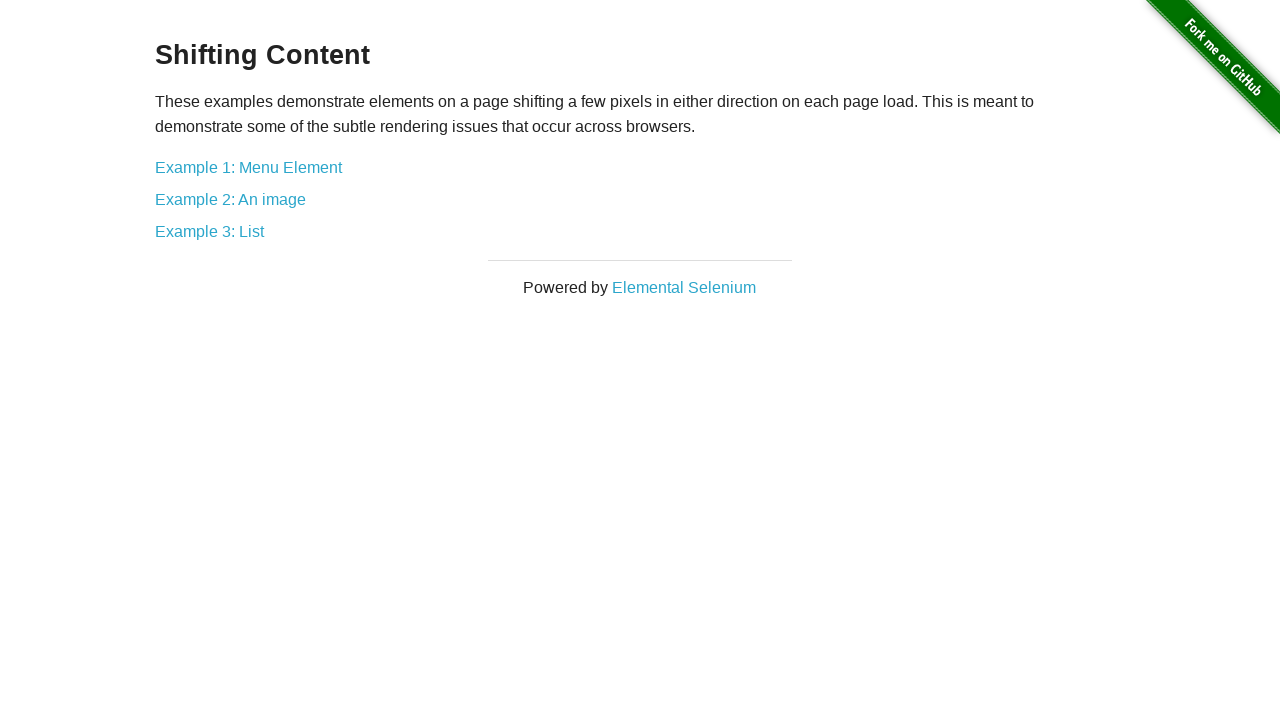

Clicked on the menu link within shifting content at (248, 167) on xpath=//div/a[@href='/shifting_content/menu']
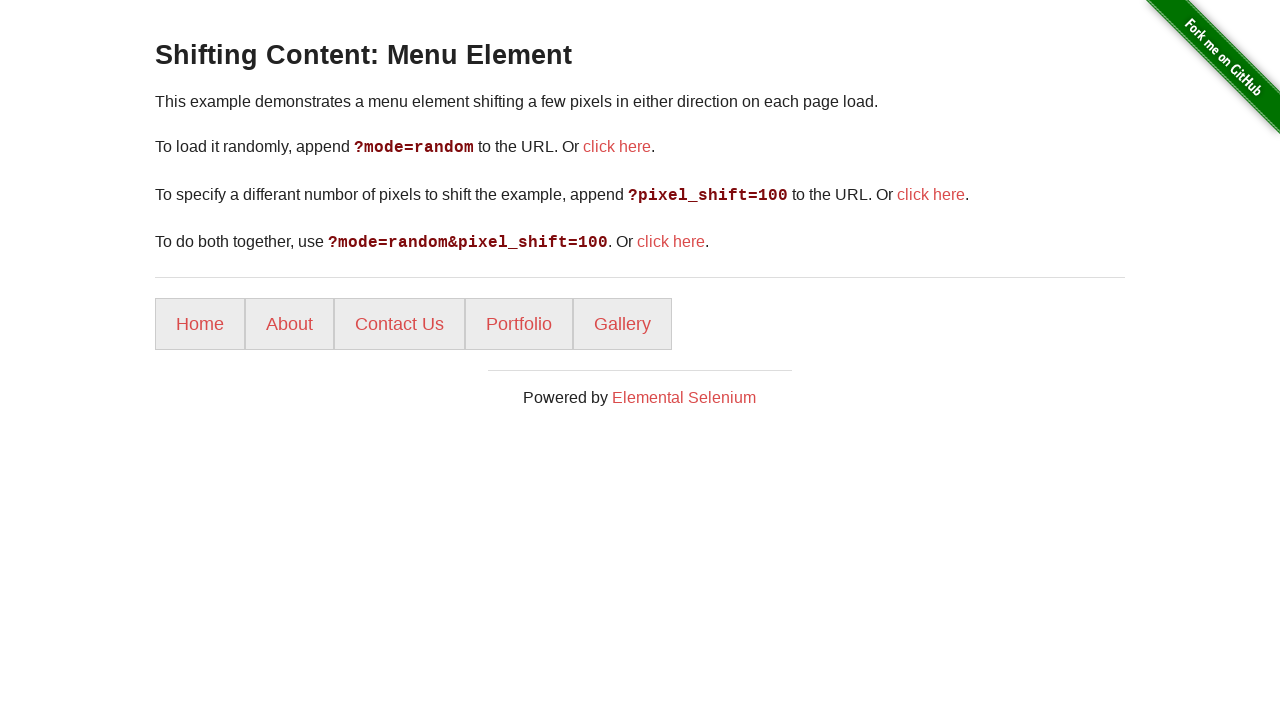

Menu items loaded and selector found
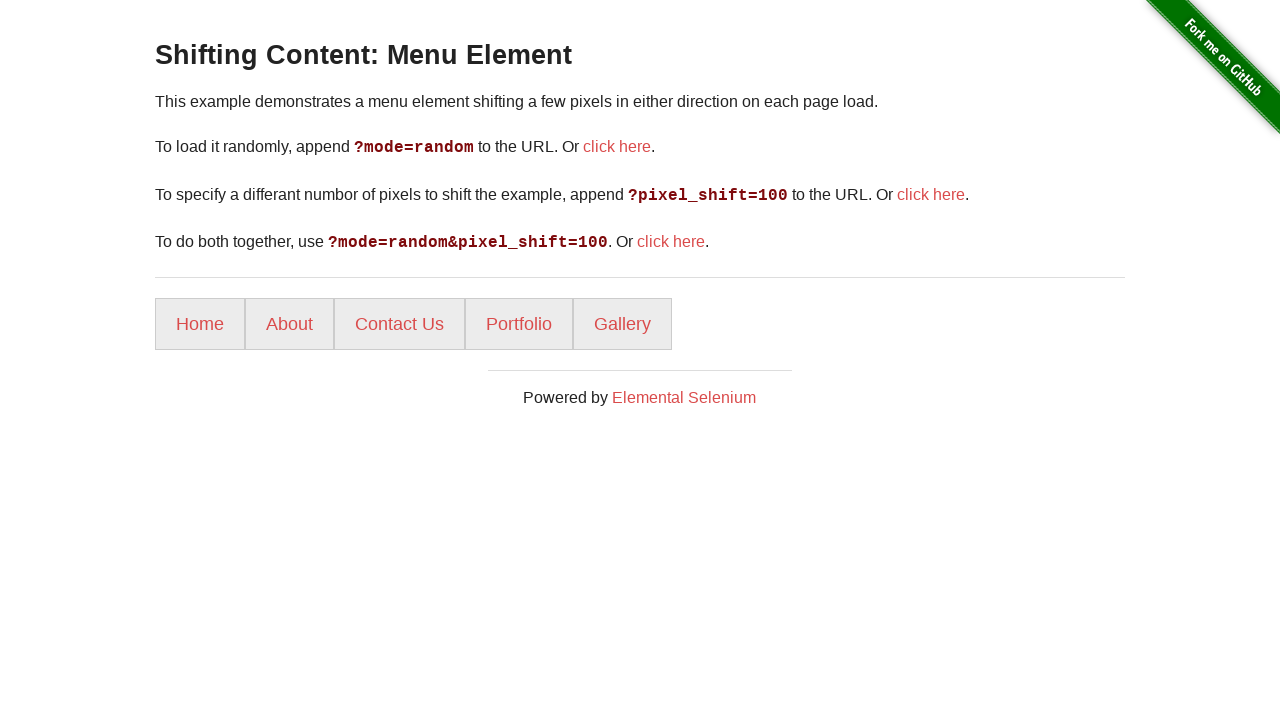

Located all menu item elements
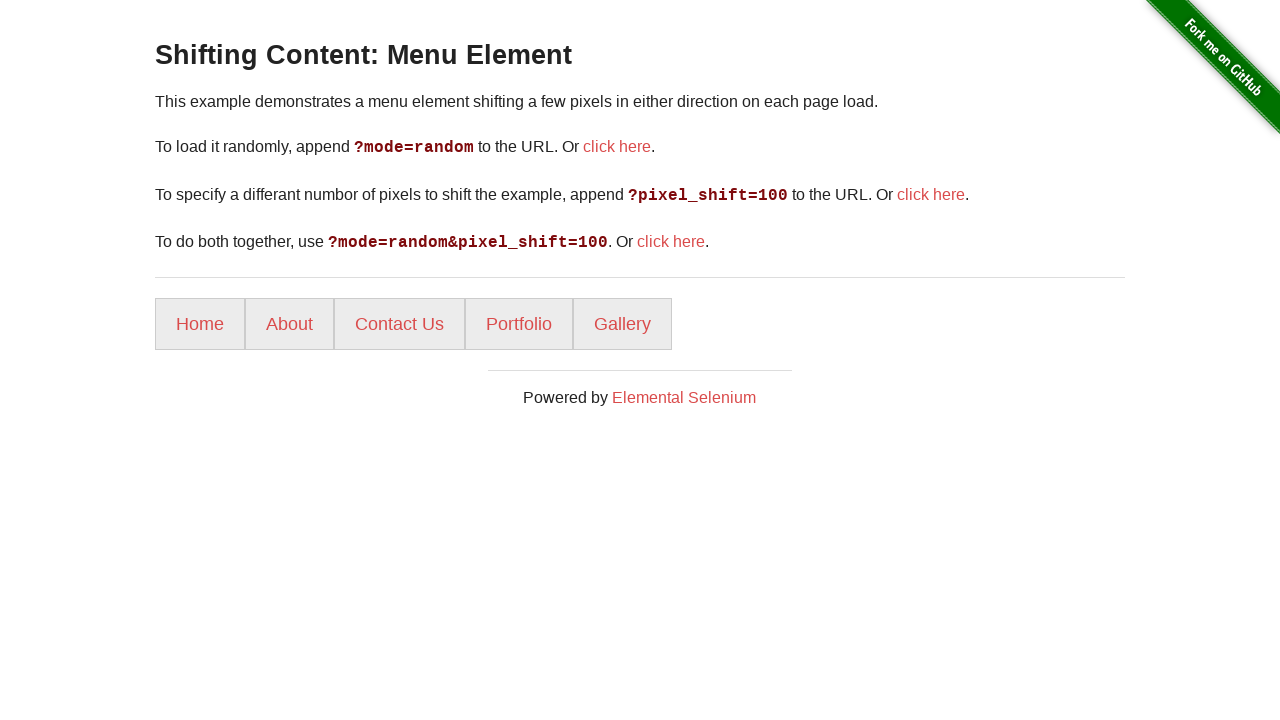

Verified that menu items are present (count > 0)
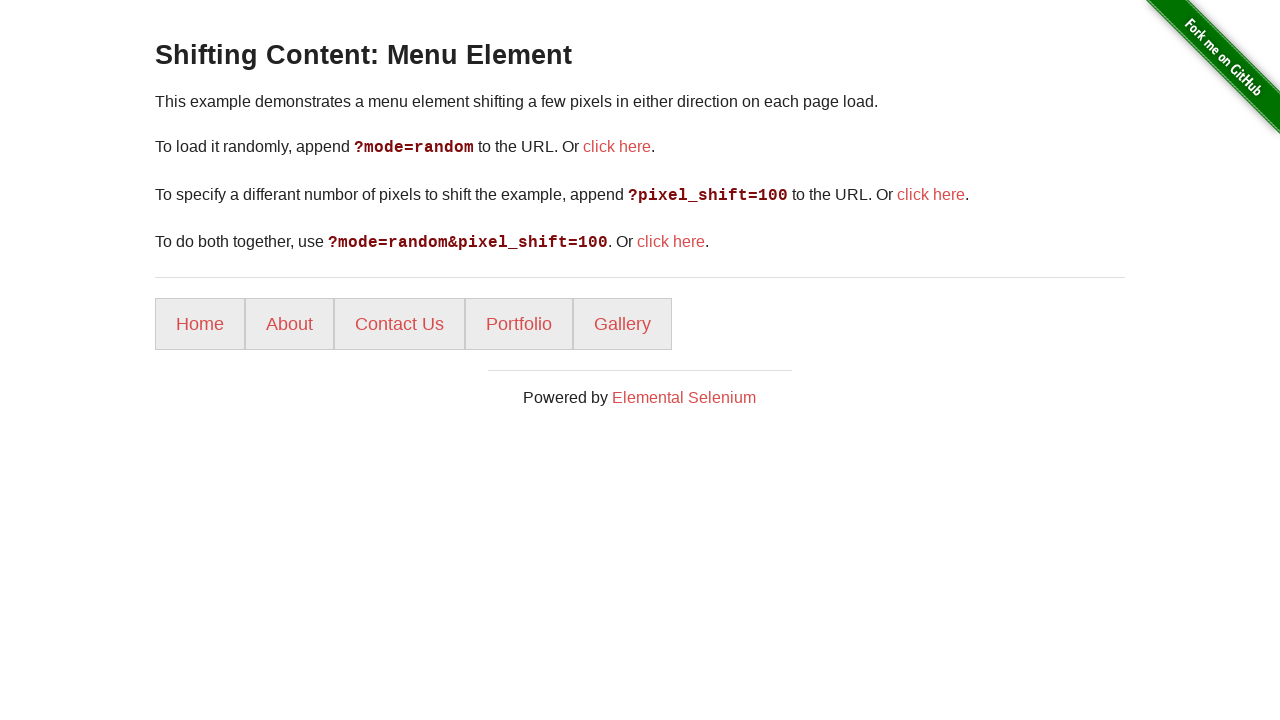

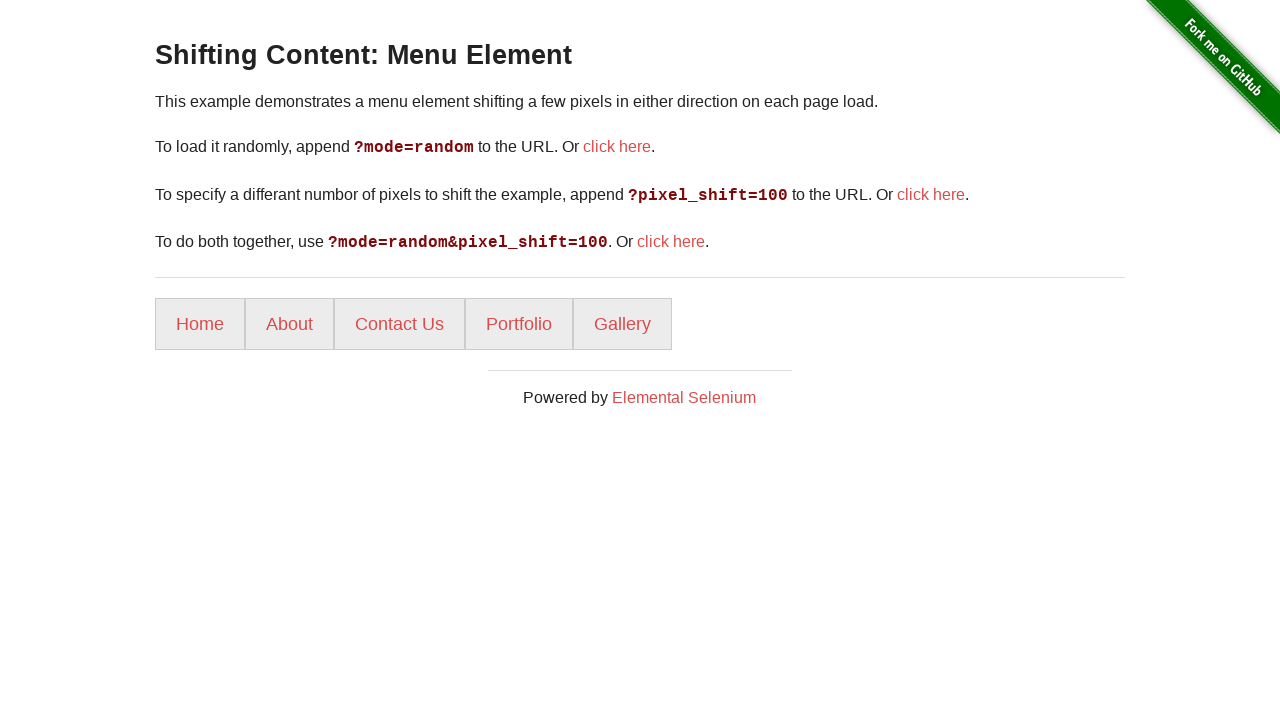